Tests opening a new browser window, navigating to a different page in the new window, and verifying that two windows are open.

Starting URL: https://the-internet.herokuapp.com

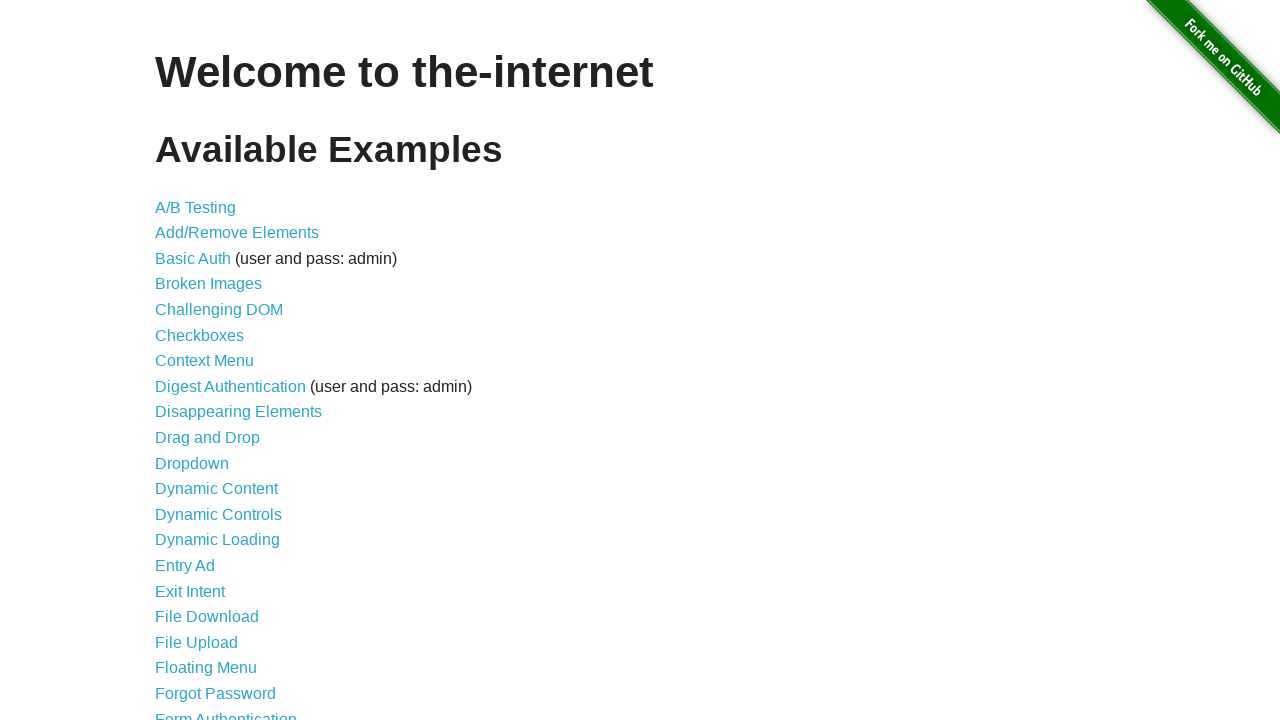

Opened a new browser window
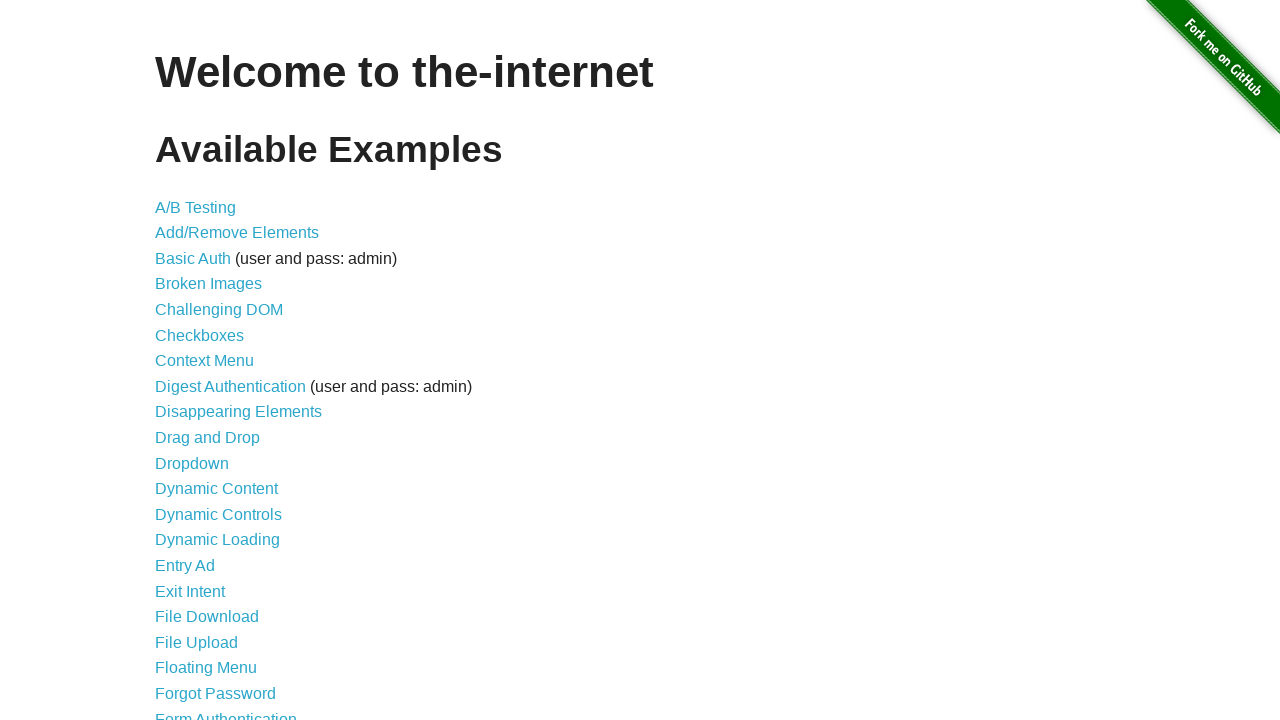

Navigated new window to typos page
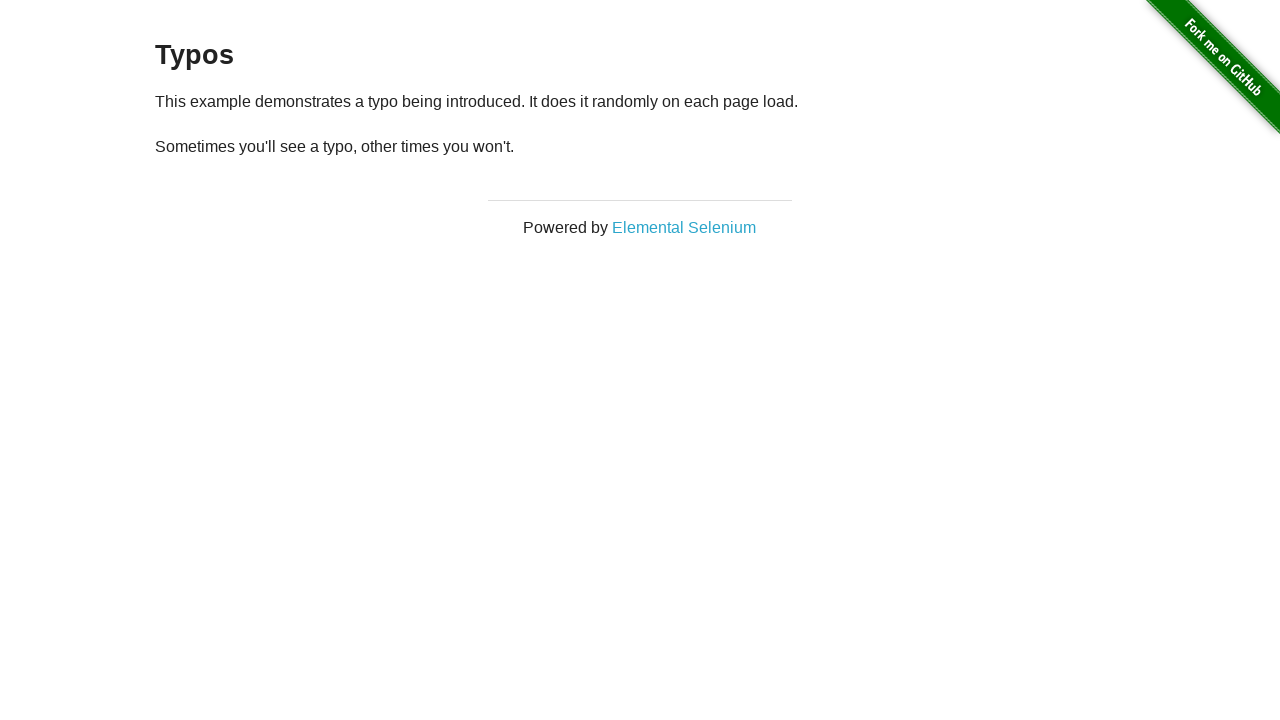

Verified page count: 2 windows open
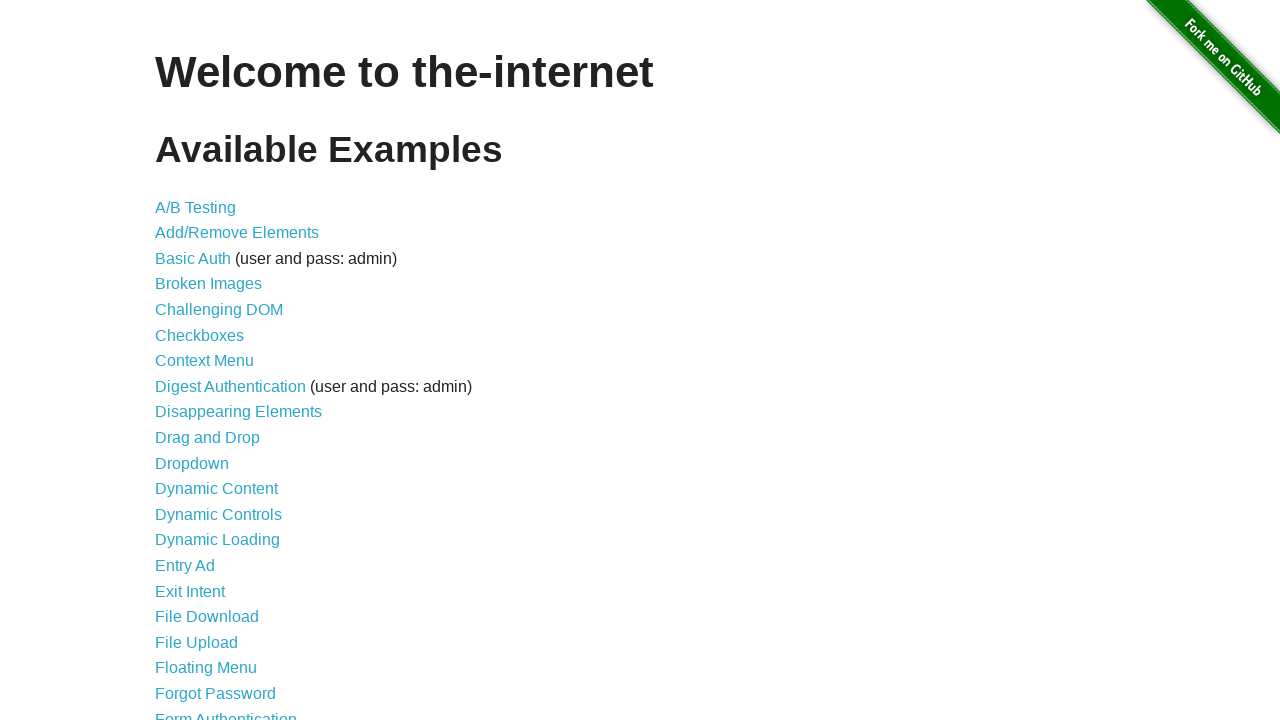

Assertion passed: exactly 2 windows are open
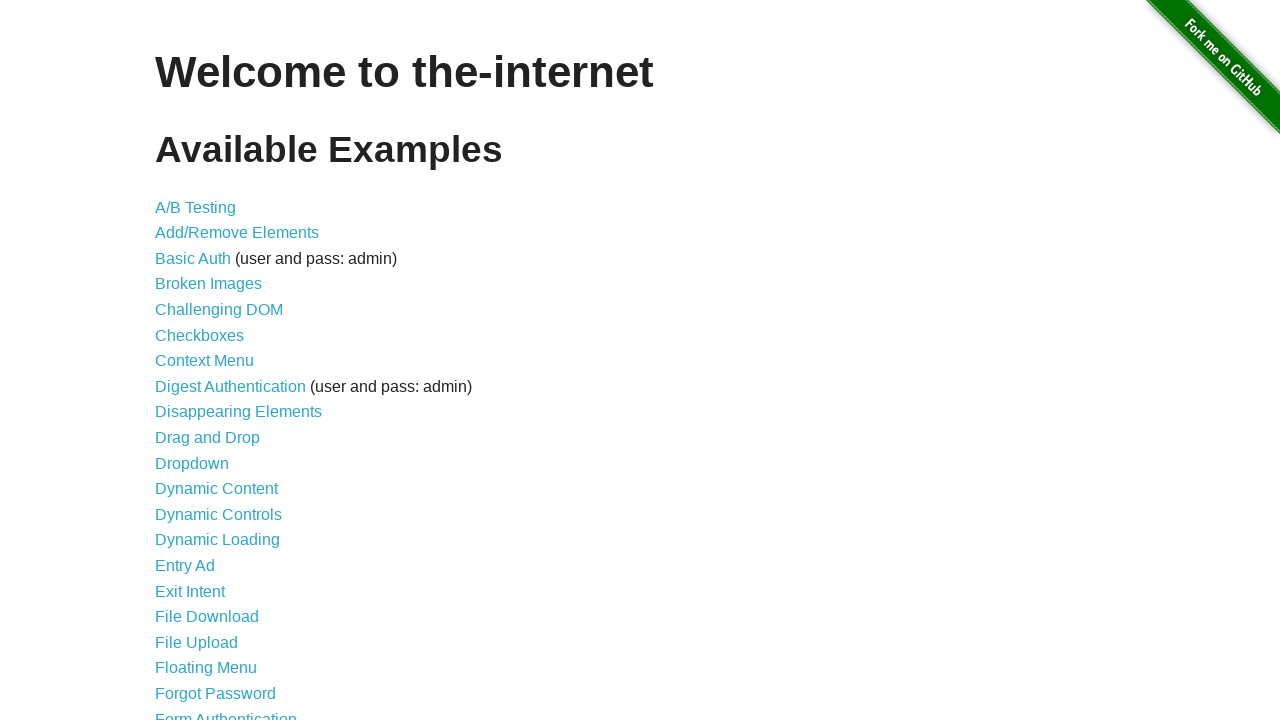

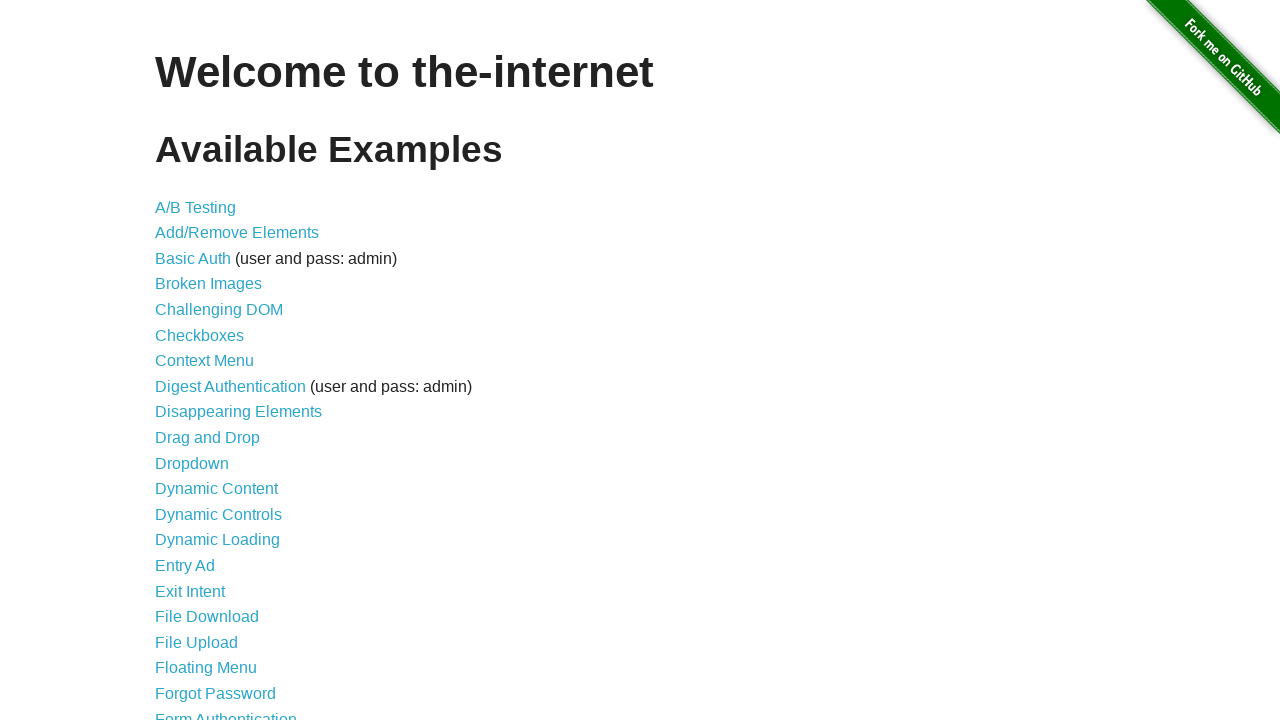